Tests that entered text is trimmed when editing a todo item

Starting URL: https://demo.playwright.dev/todomvc

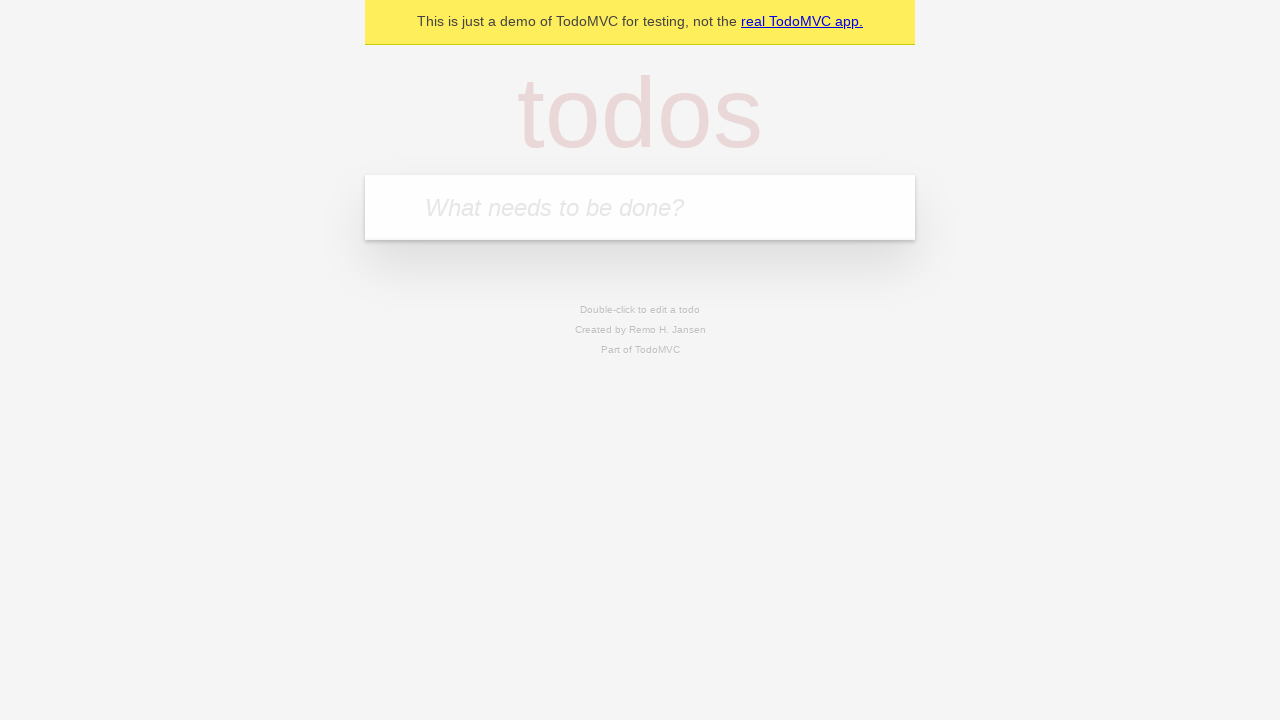

Filled todo input with 'buy some cheese' on internal:attr=[placeholder="What needs to be done?"i]
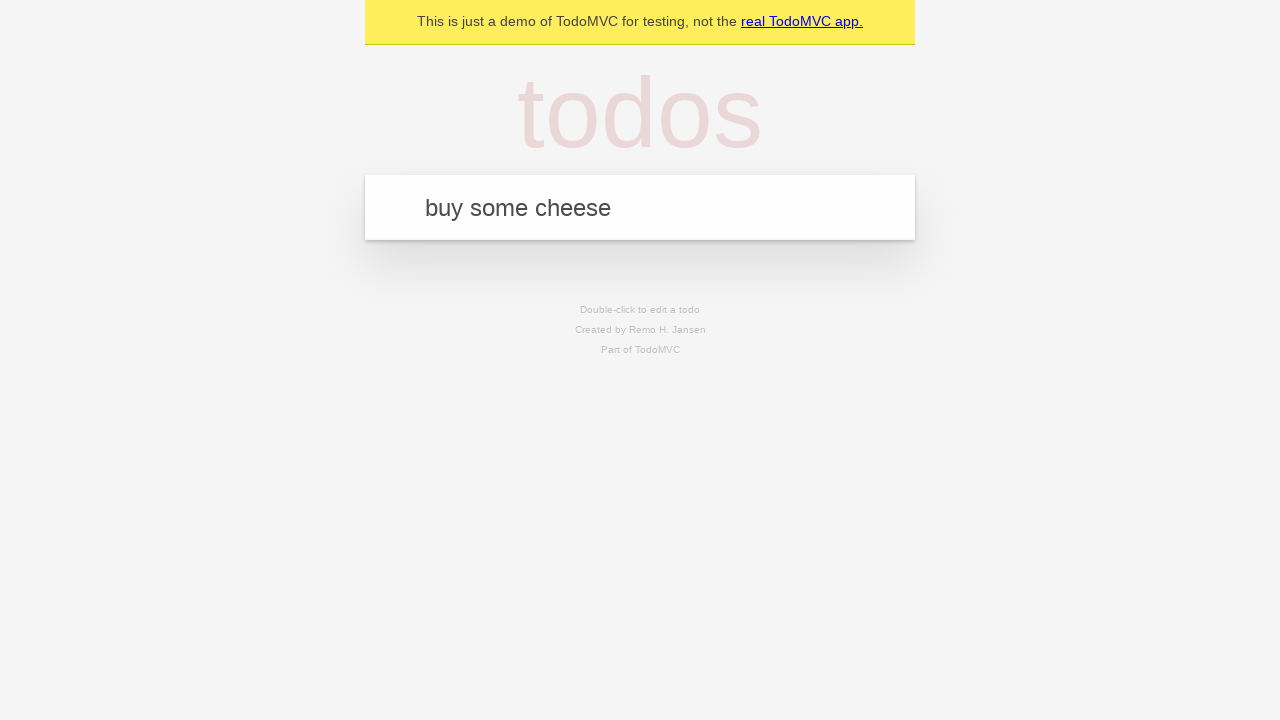

Pressed Enter to create todo 'buy some cheese' on internal:attr=[placeholder="What needs to be done?"i]
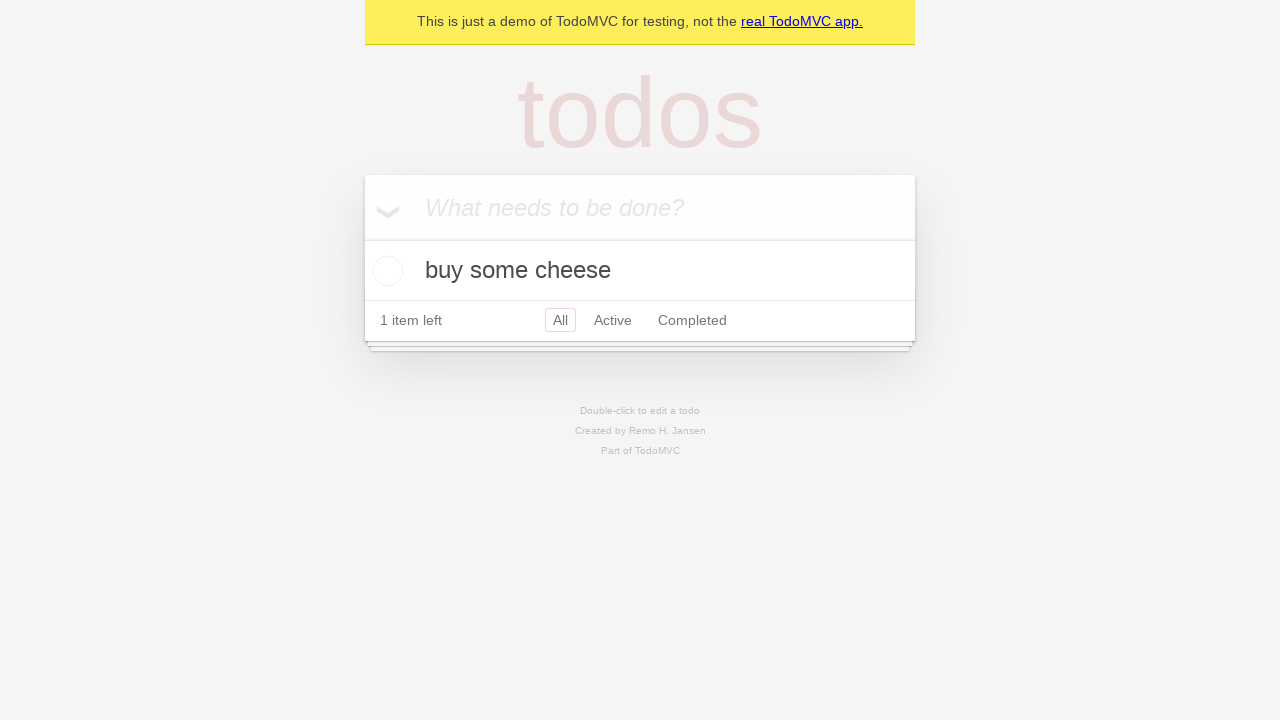

Filled todo input with 'feed the cat' on internal:attr=[placeholder="What needs to be done?"i]
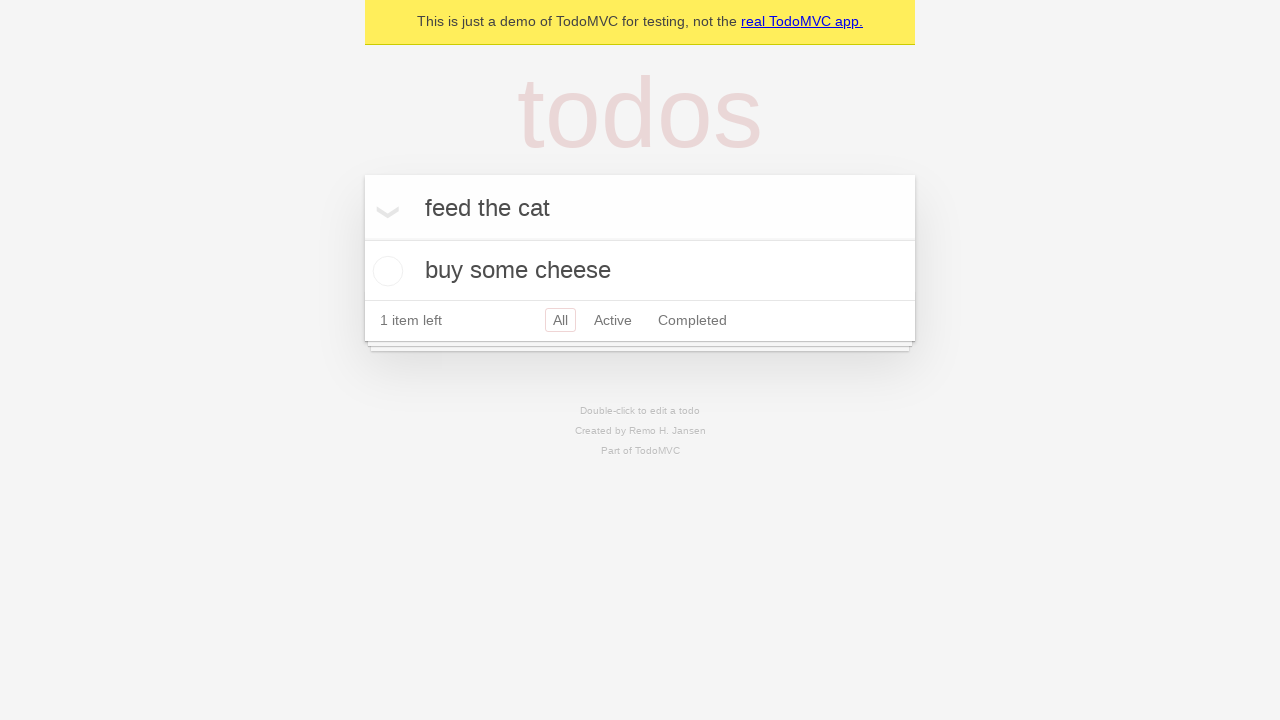

Pressed Enter to create todo 'feed the cat' on internal:attr=[placeholder="What needs to be done?"i]
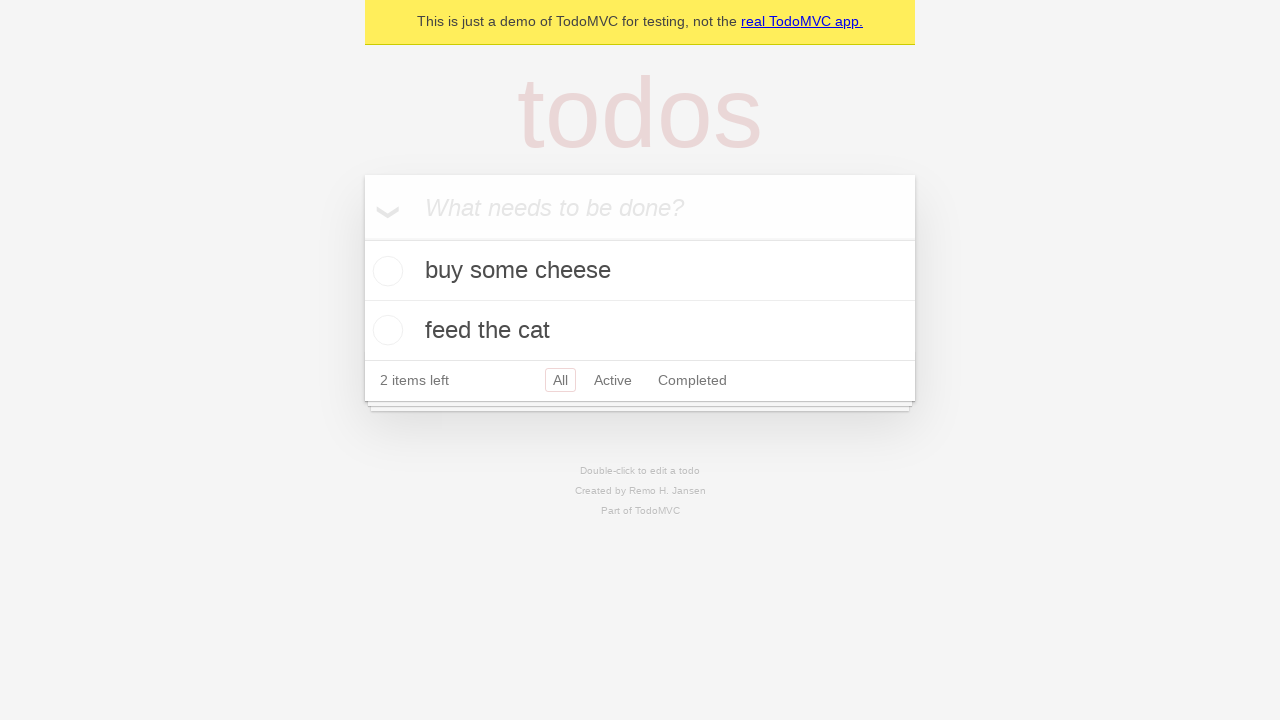

Filled todo input with 'book a doctors appointment' on internal:attr=[placeholder="What needs to be done?"i]
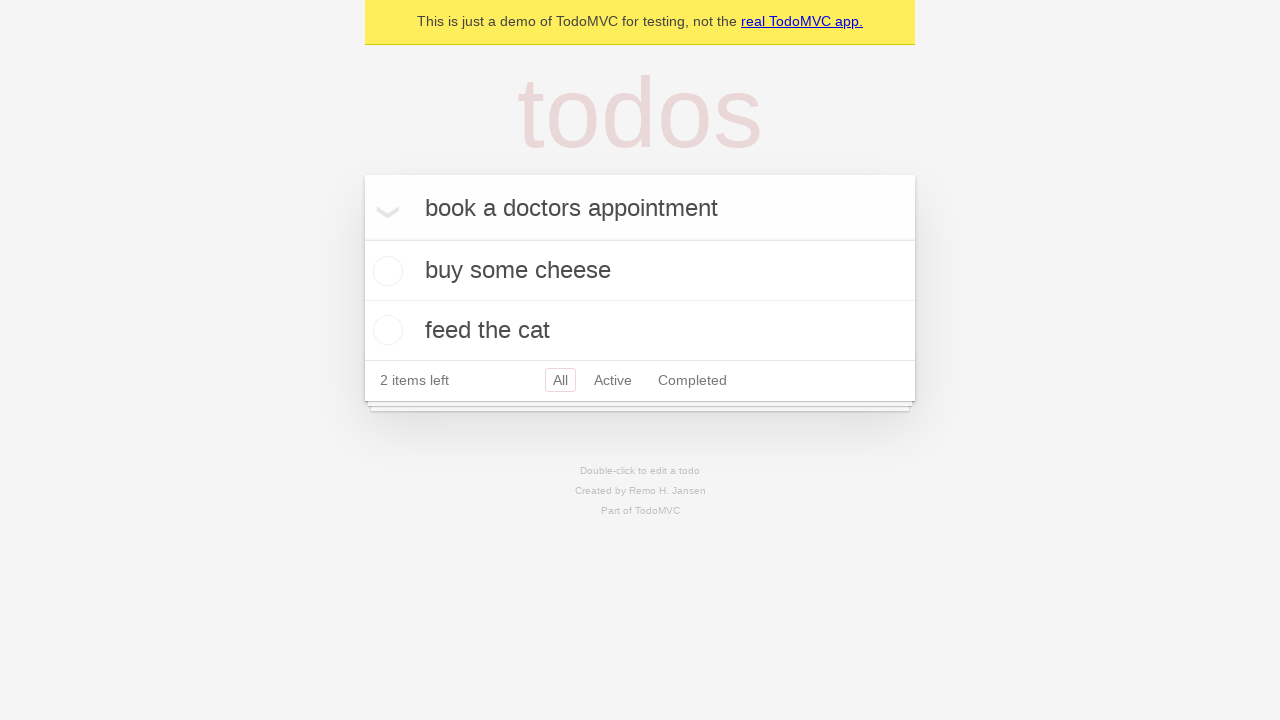

Pressed Enter to create todo 'book a doctors appointment' on internal:attr=[placeholder="What needs to be done?"i]
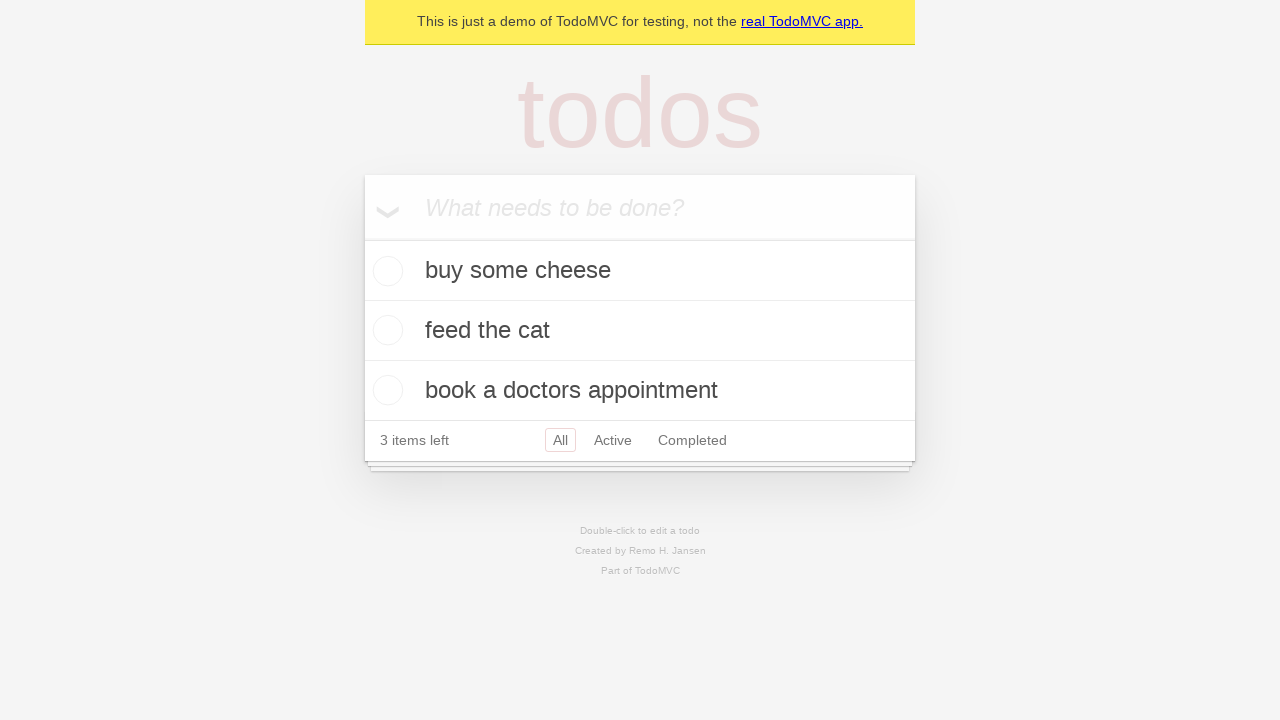

Verified 3 todos were created in localStorage
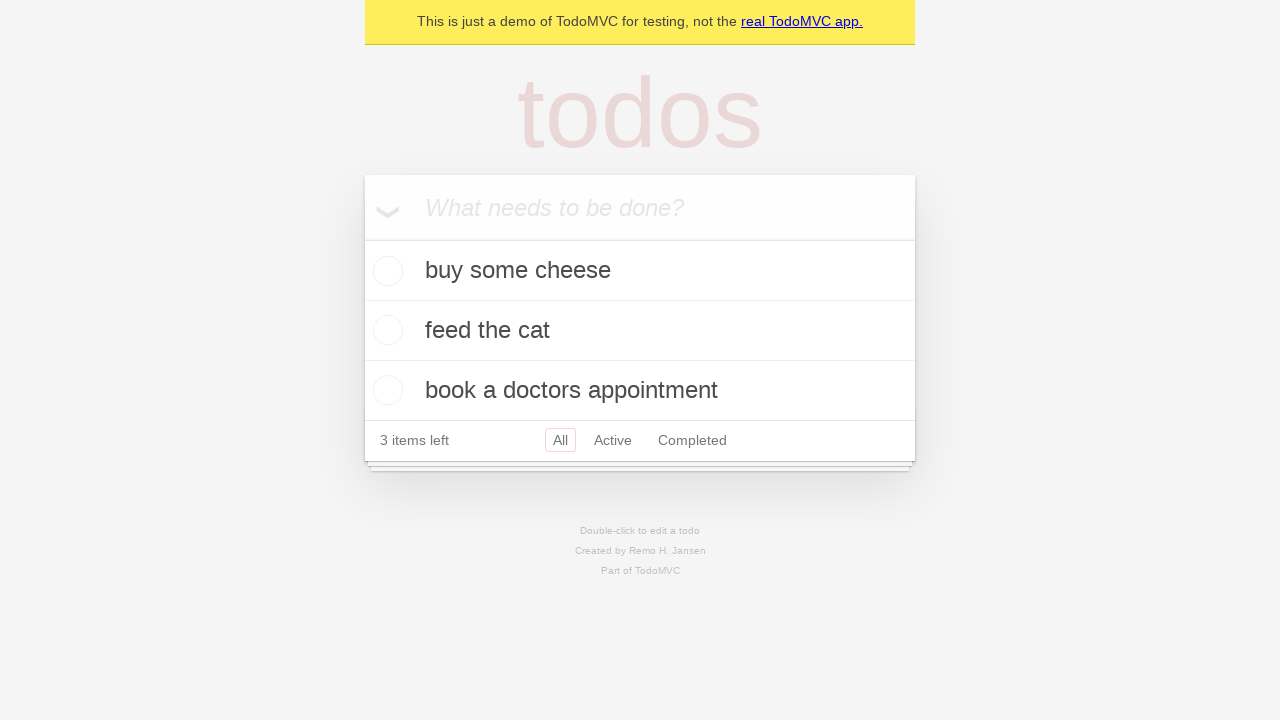

Double-clicked second todo item to enter edit mode at (640, 331) on internal:testid=[data-testid="todo-item"s] >> nth=1
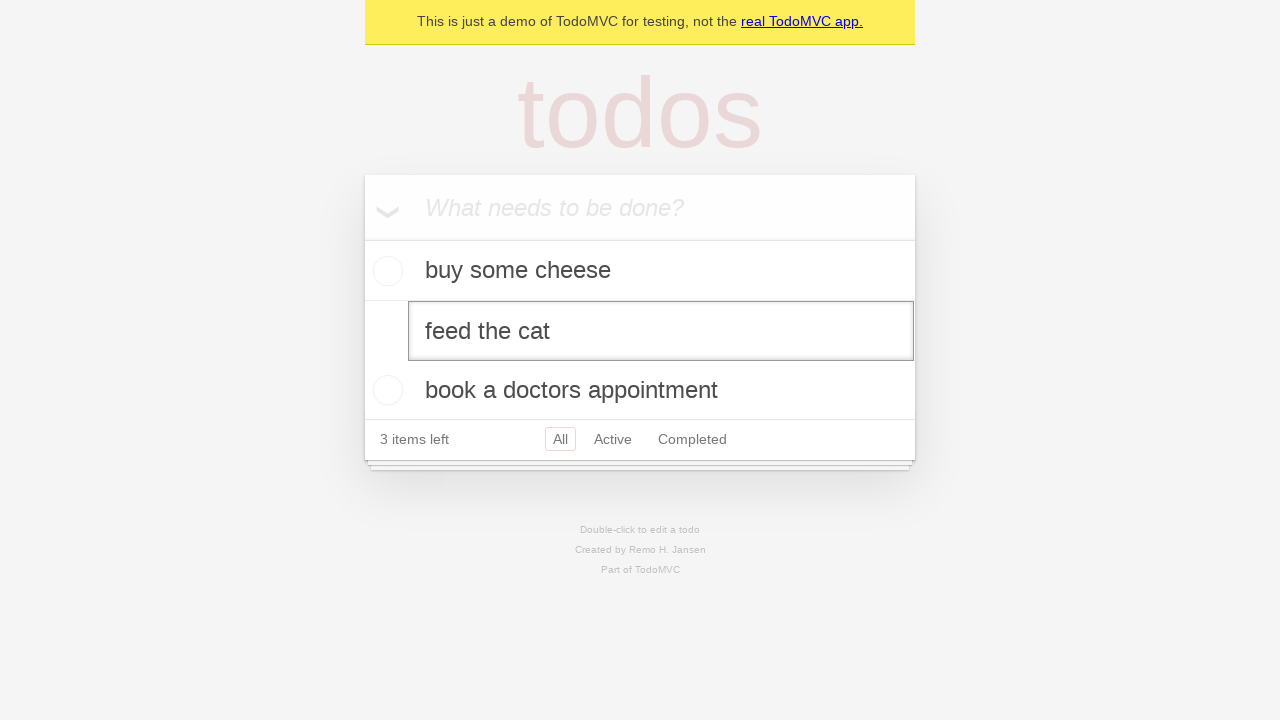

Filled edit textbox with text containing leading and trailing spaces on internal:testid=[data-testid="todo-item"s] >> nth=1 >> internal:role=textbox[nam
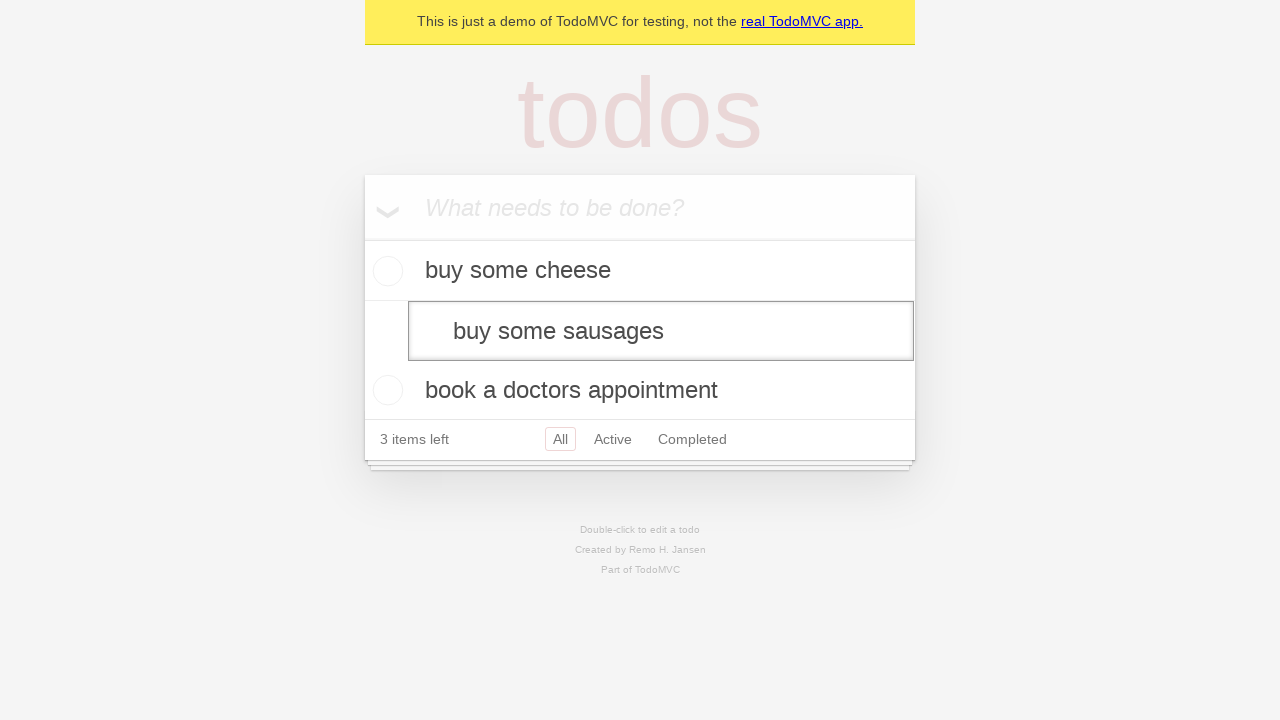

Pressed Enter to save edited todo with spaces on internal:testid=[data-testid="todo-item"s] >> nth=1 >> internal:role=textbox[nam
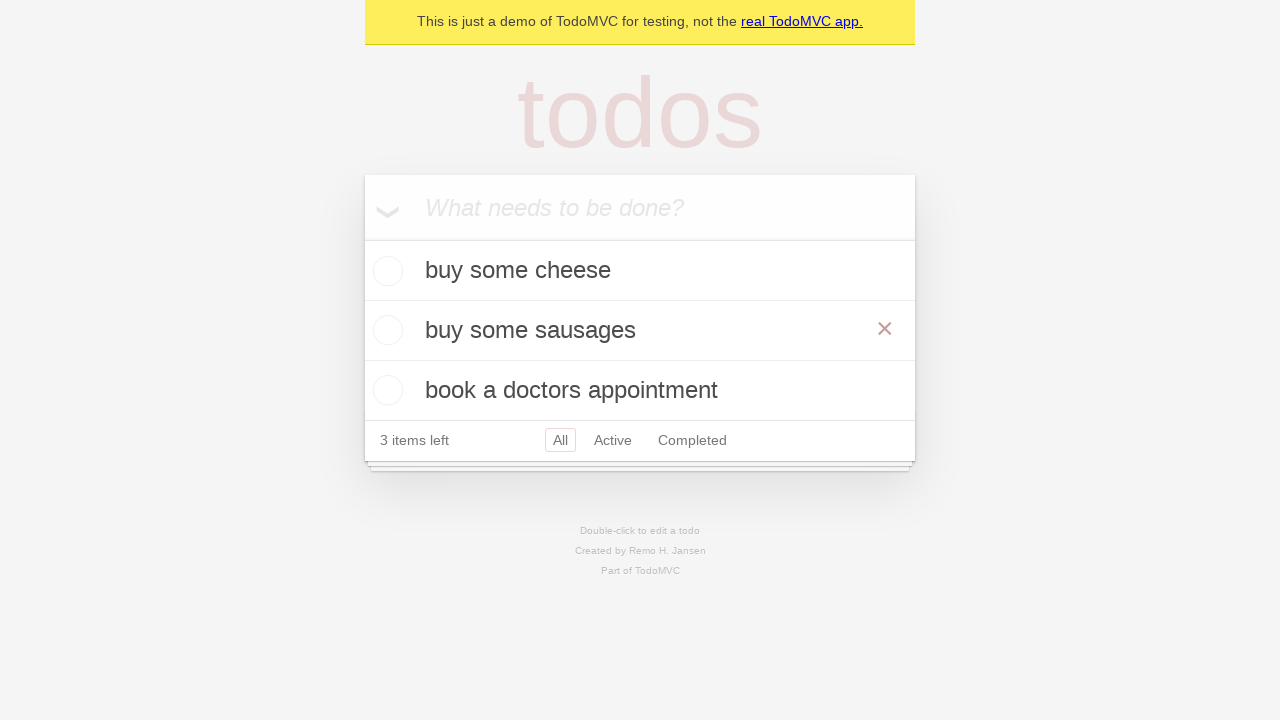

Verified that todo text was trimmed and saved correctly in localStorage
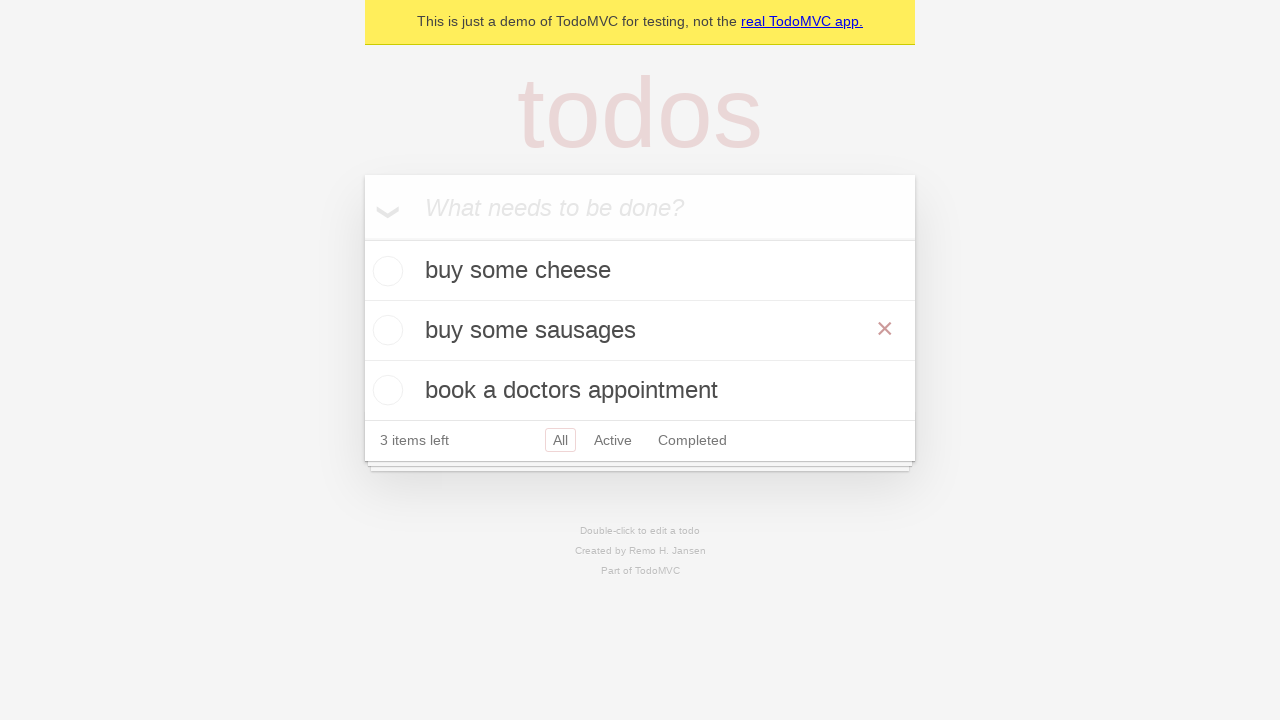

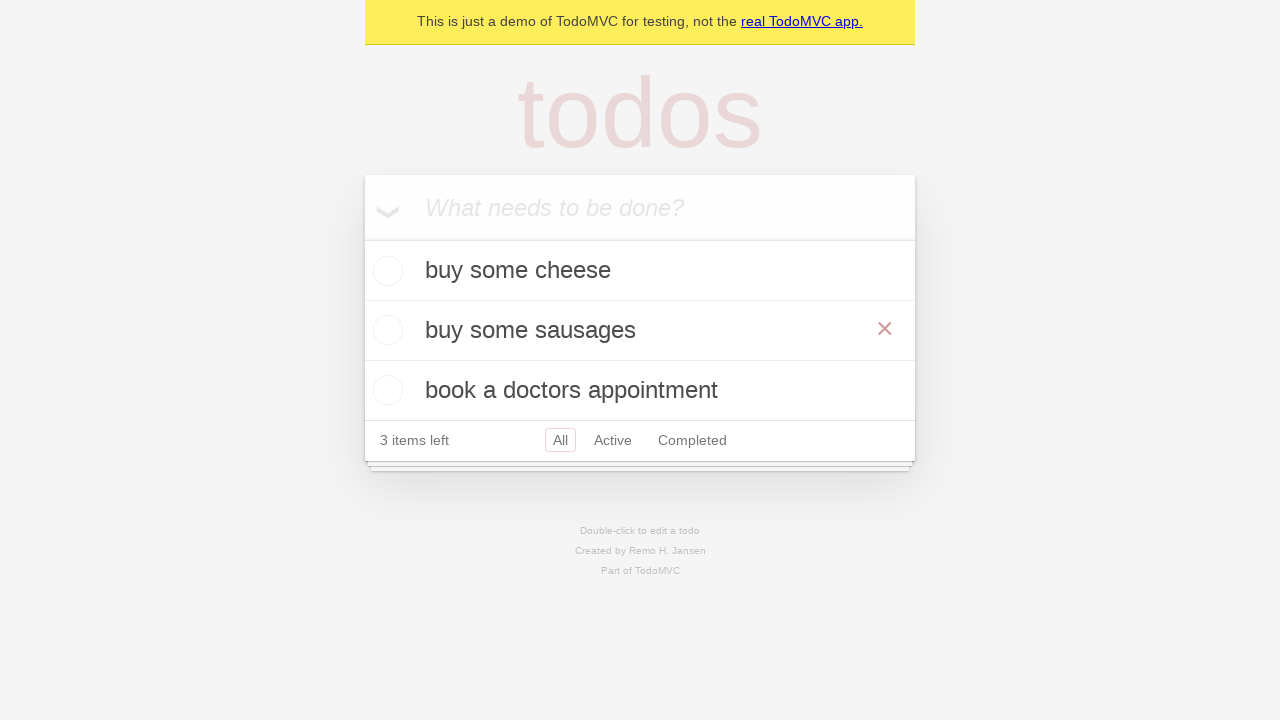